Navigates to the Tooltip documentation page and verifies the h1 heading displays correctly

Starting URL: https://flowbite-svelte.com/docs/components/tooltip

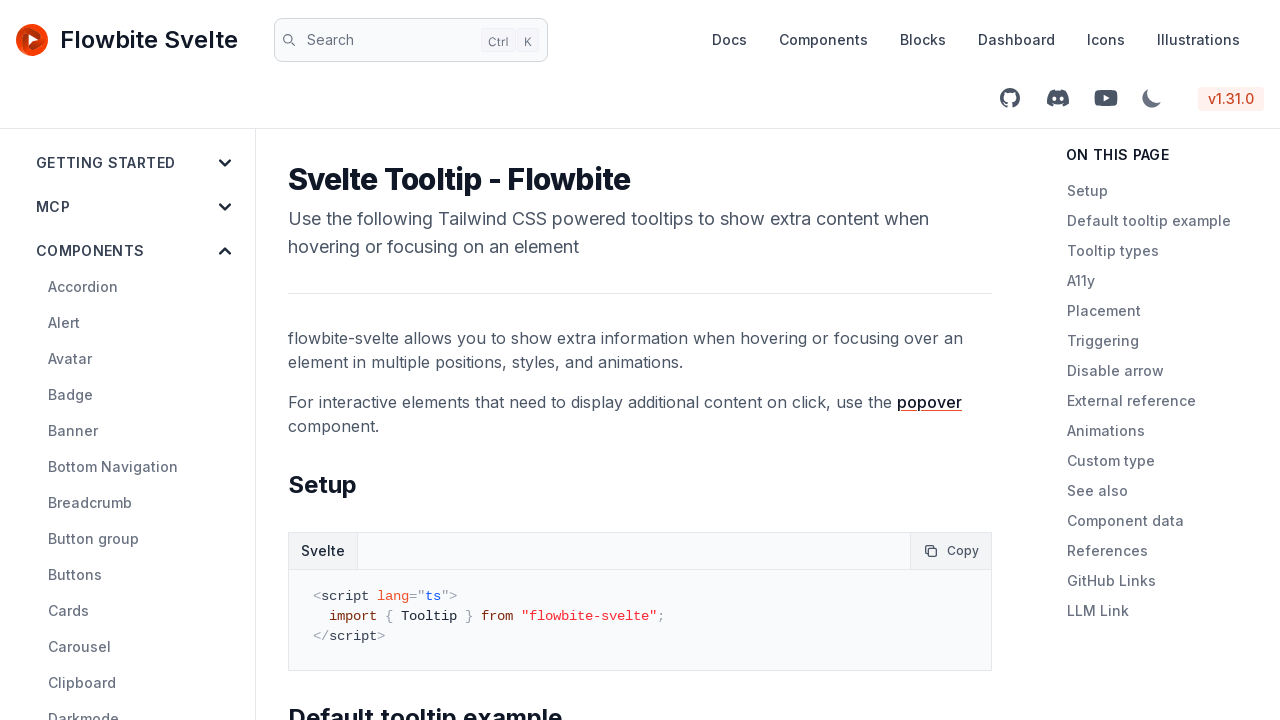

Navigated to Tooltip documentation page
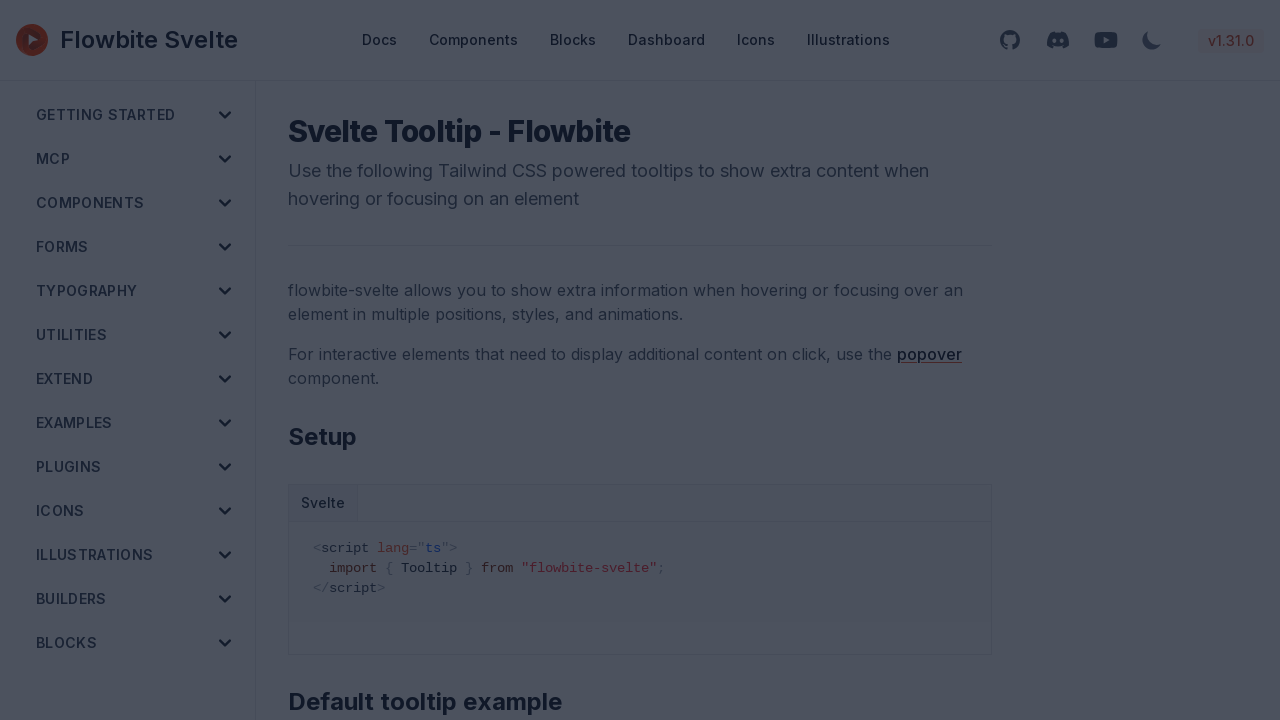

H1 heading is present on the page
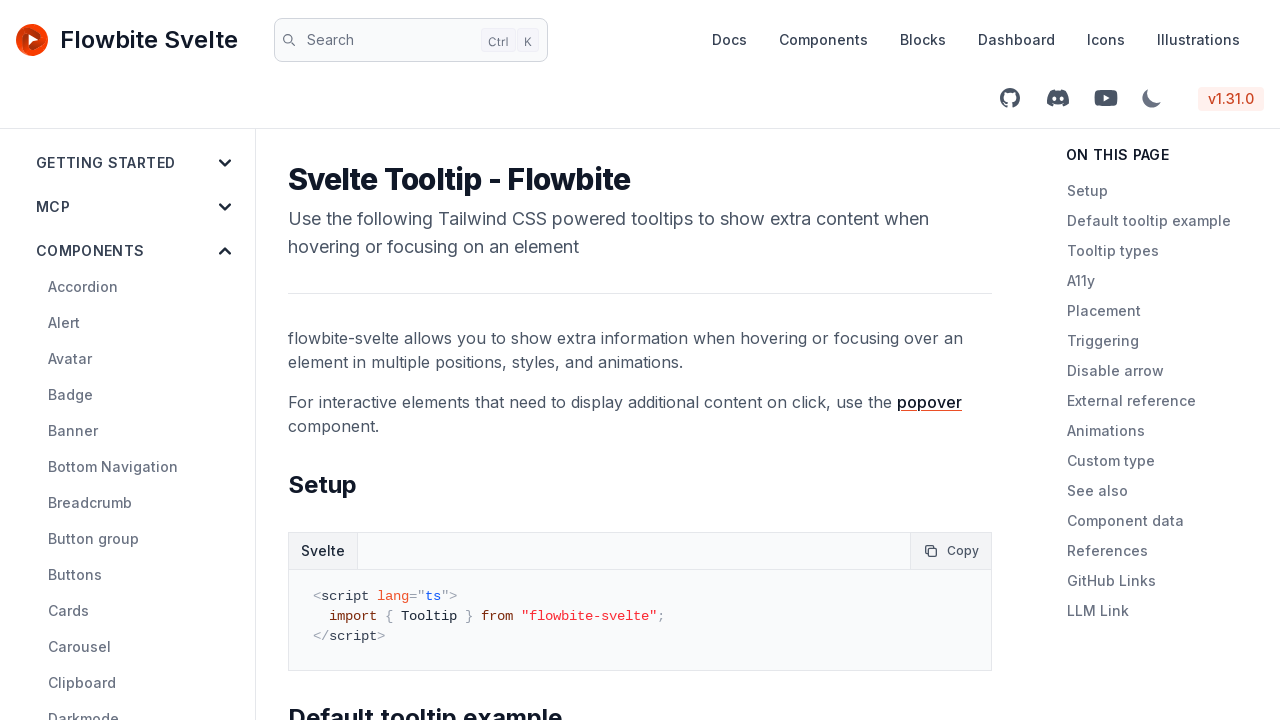

Verified h1 heading is visible
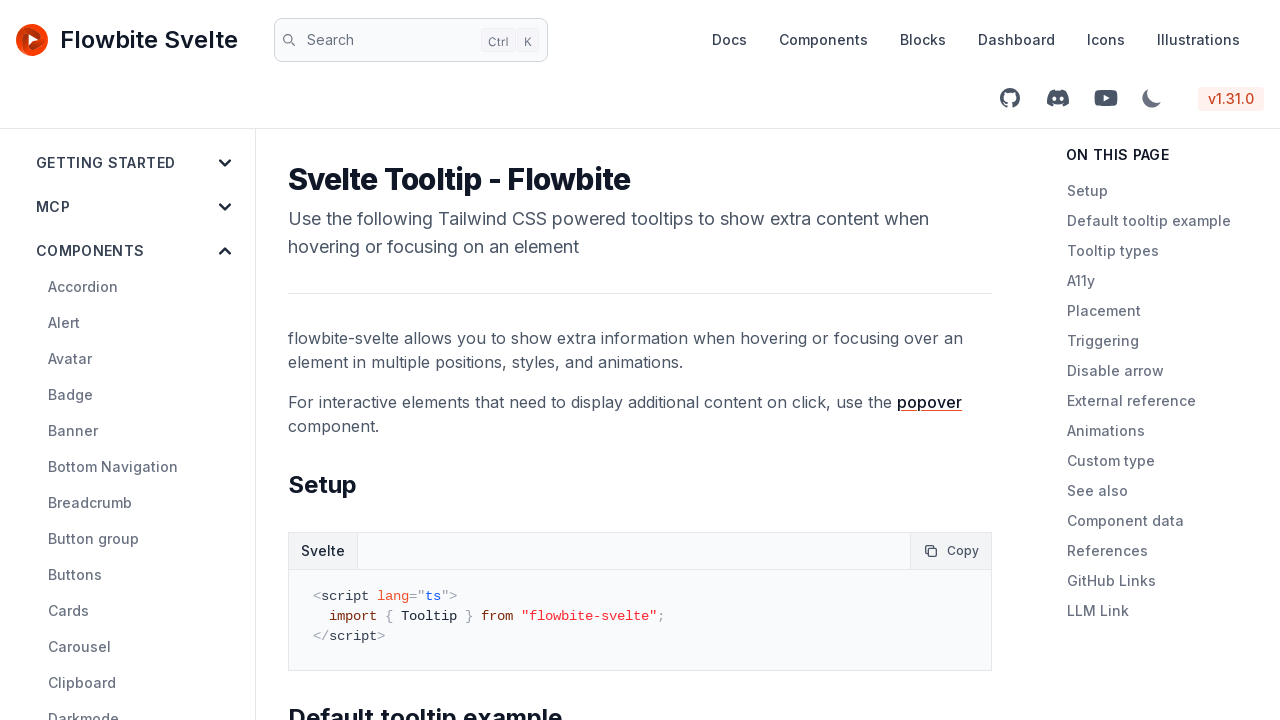

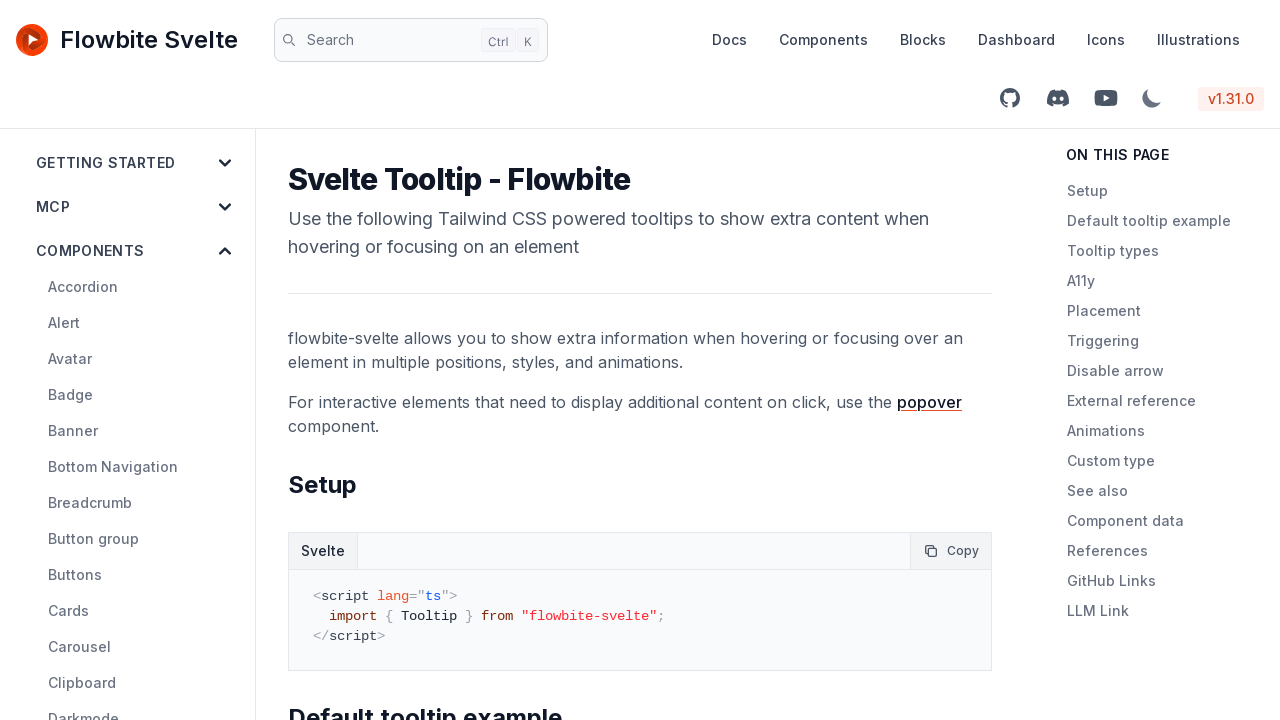